Tests YouTube page title verification and window management operations including maximize, minimize, and fullscreen modes

Starting URL: https://www.youtube.com/

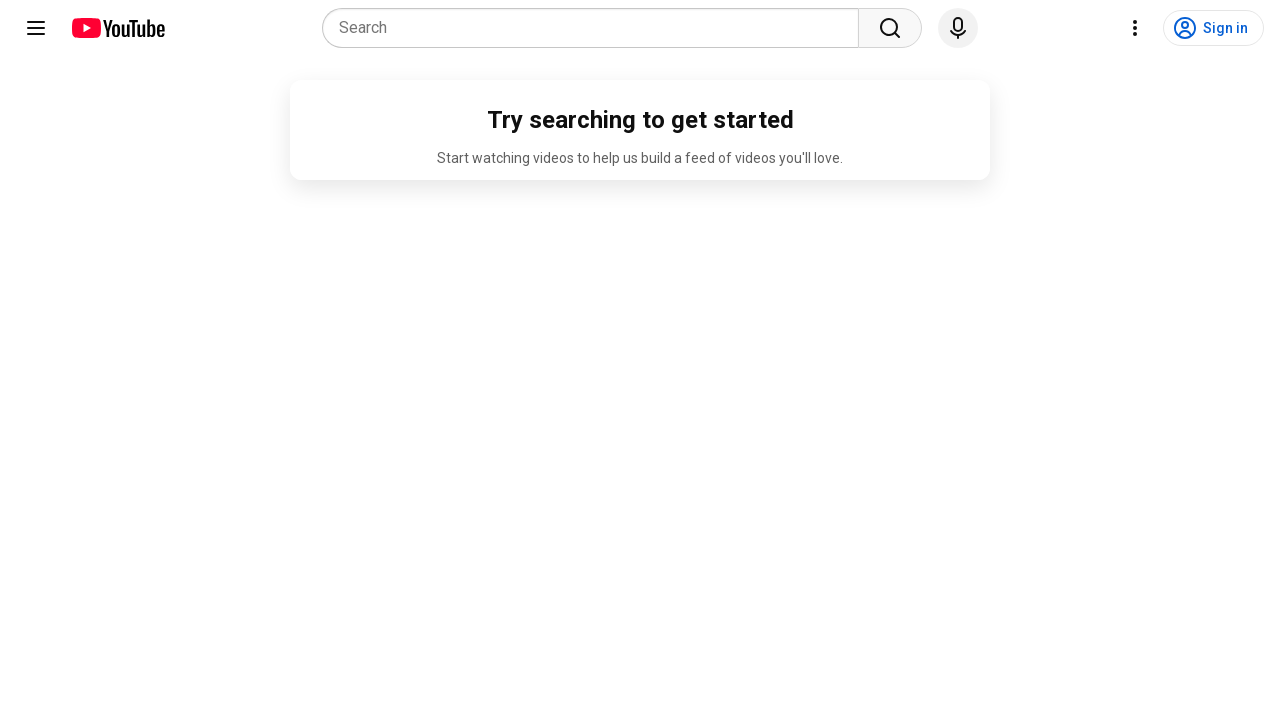

Retrieved YouTube page title
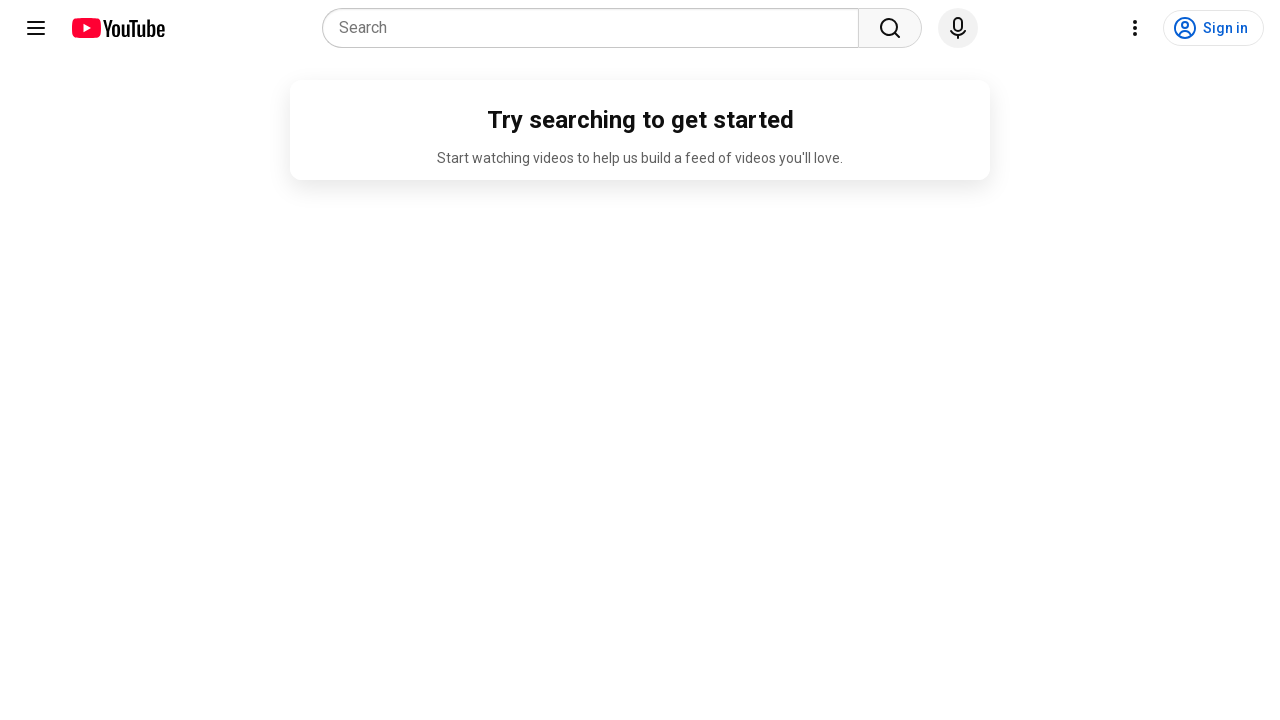

Verified page title contains 'video'
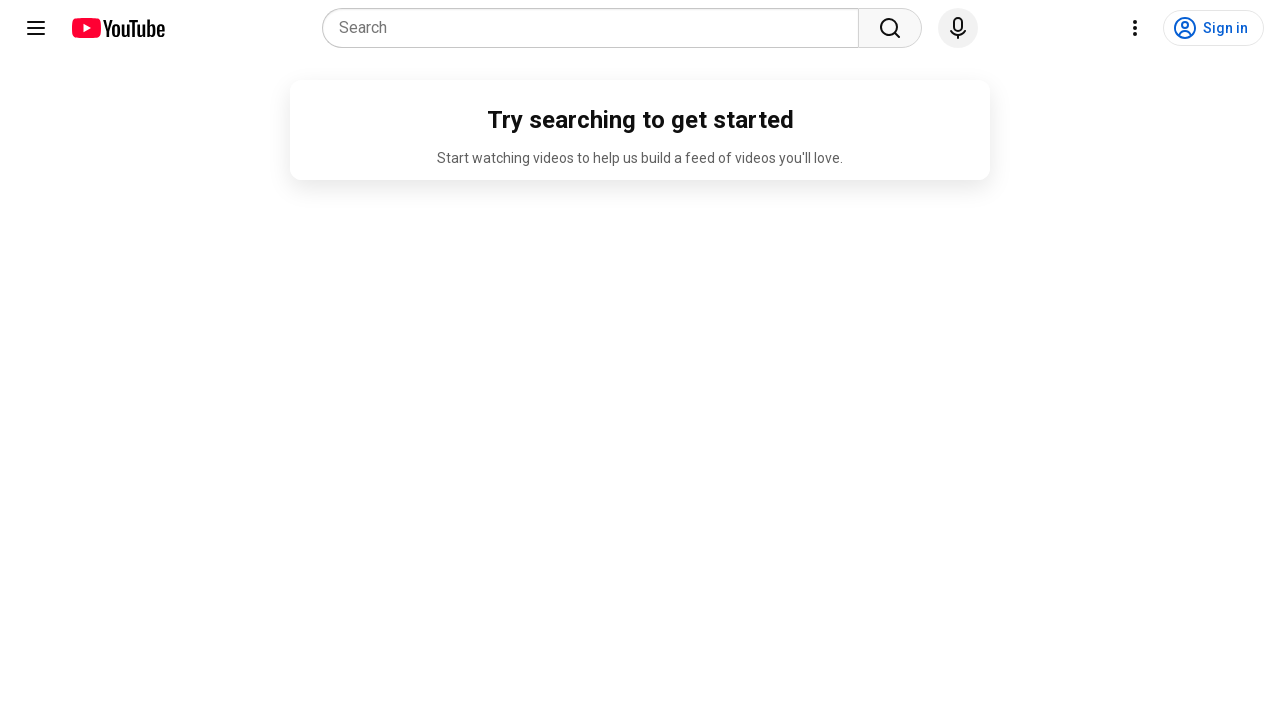

Set viewport to 800x600 (minimize equivalent)
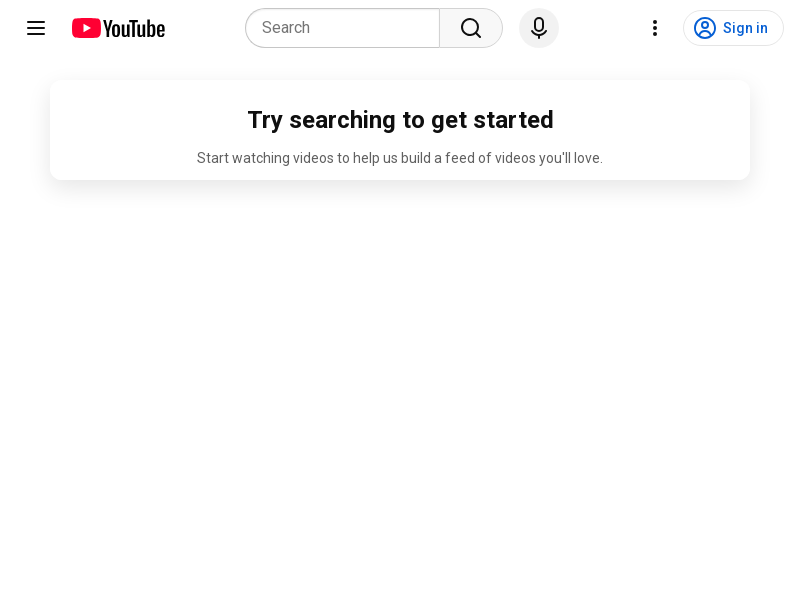

Retrieved page title after viewport resize
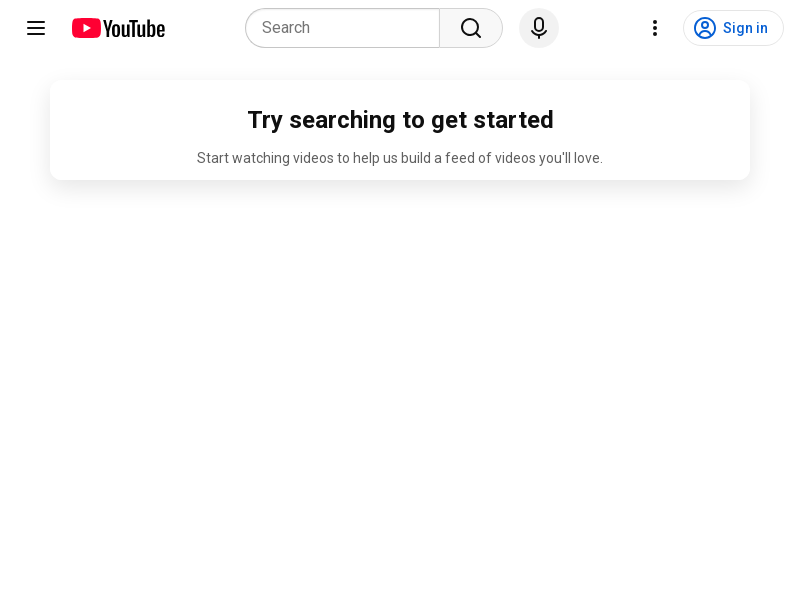

Verified page title still contains 'video'
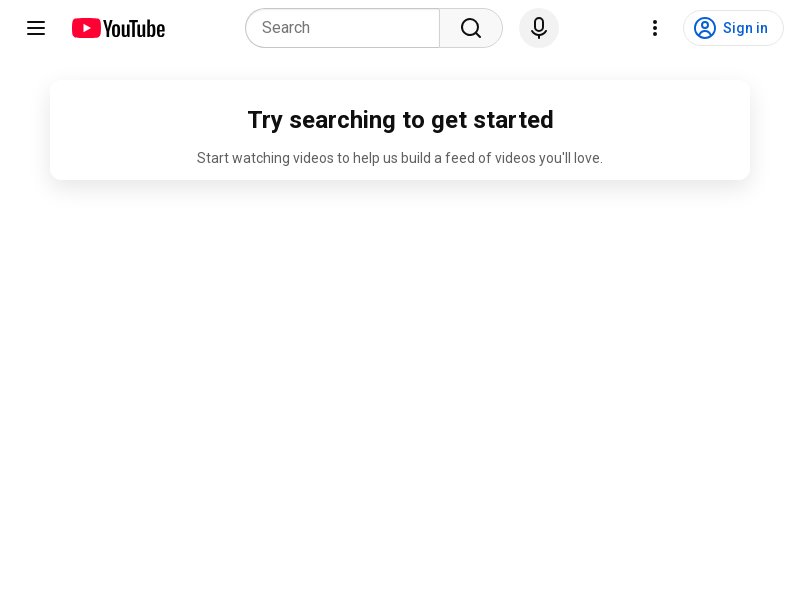

Set viewport to 1920x1080 (fullscreen equivalent)
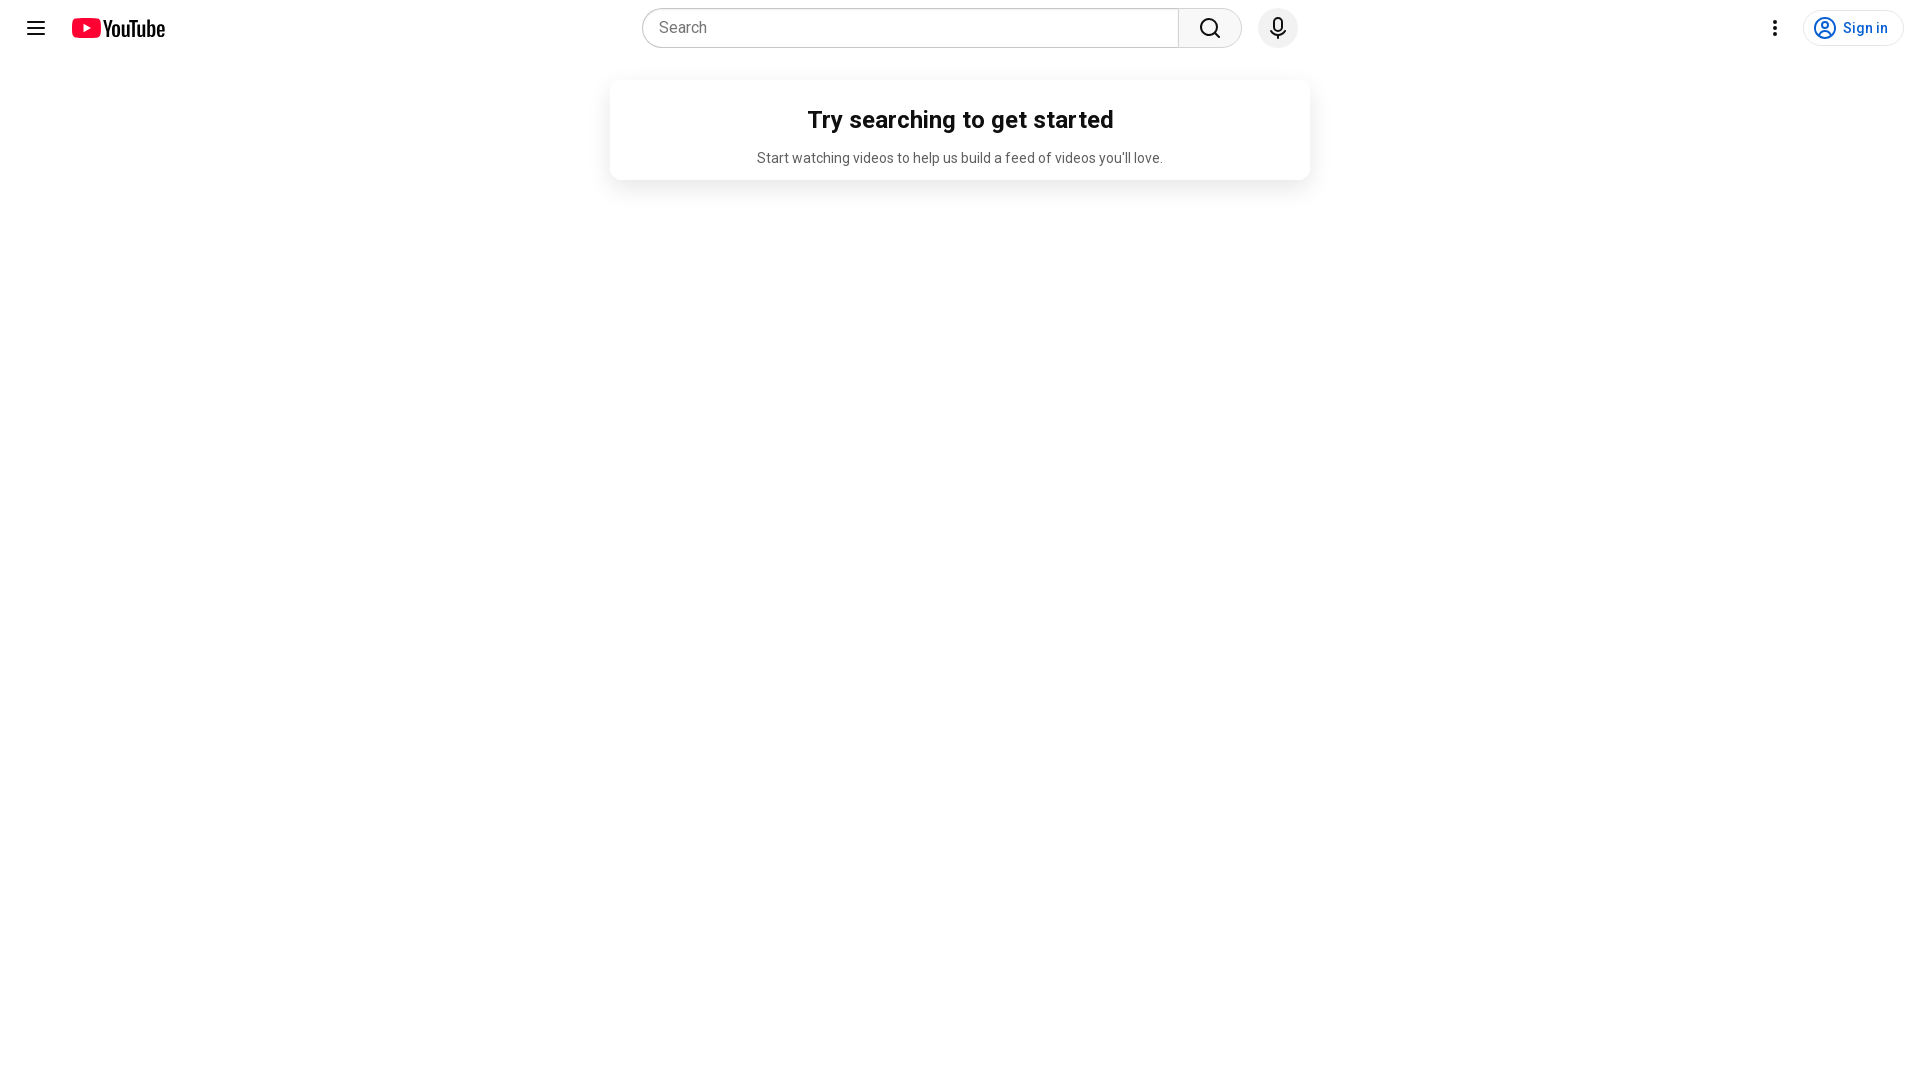

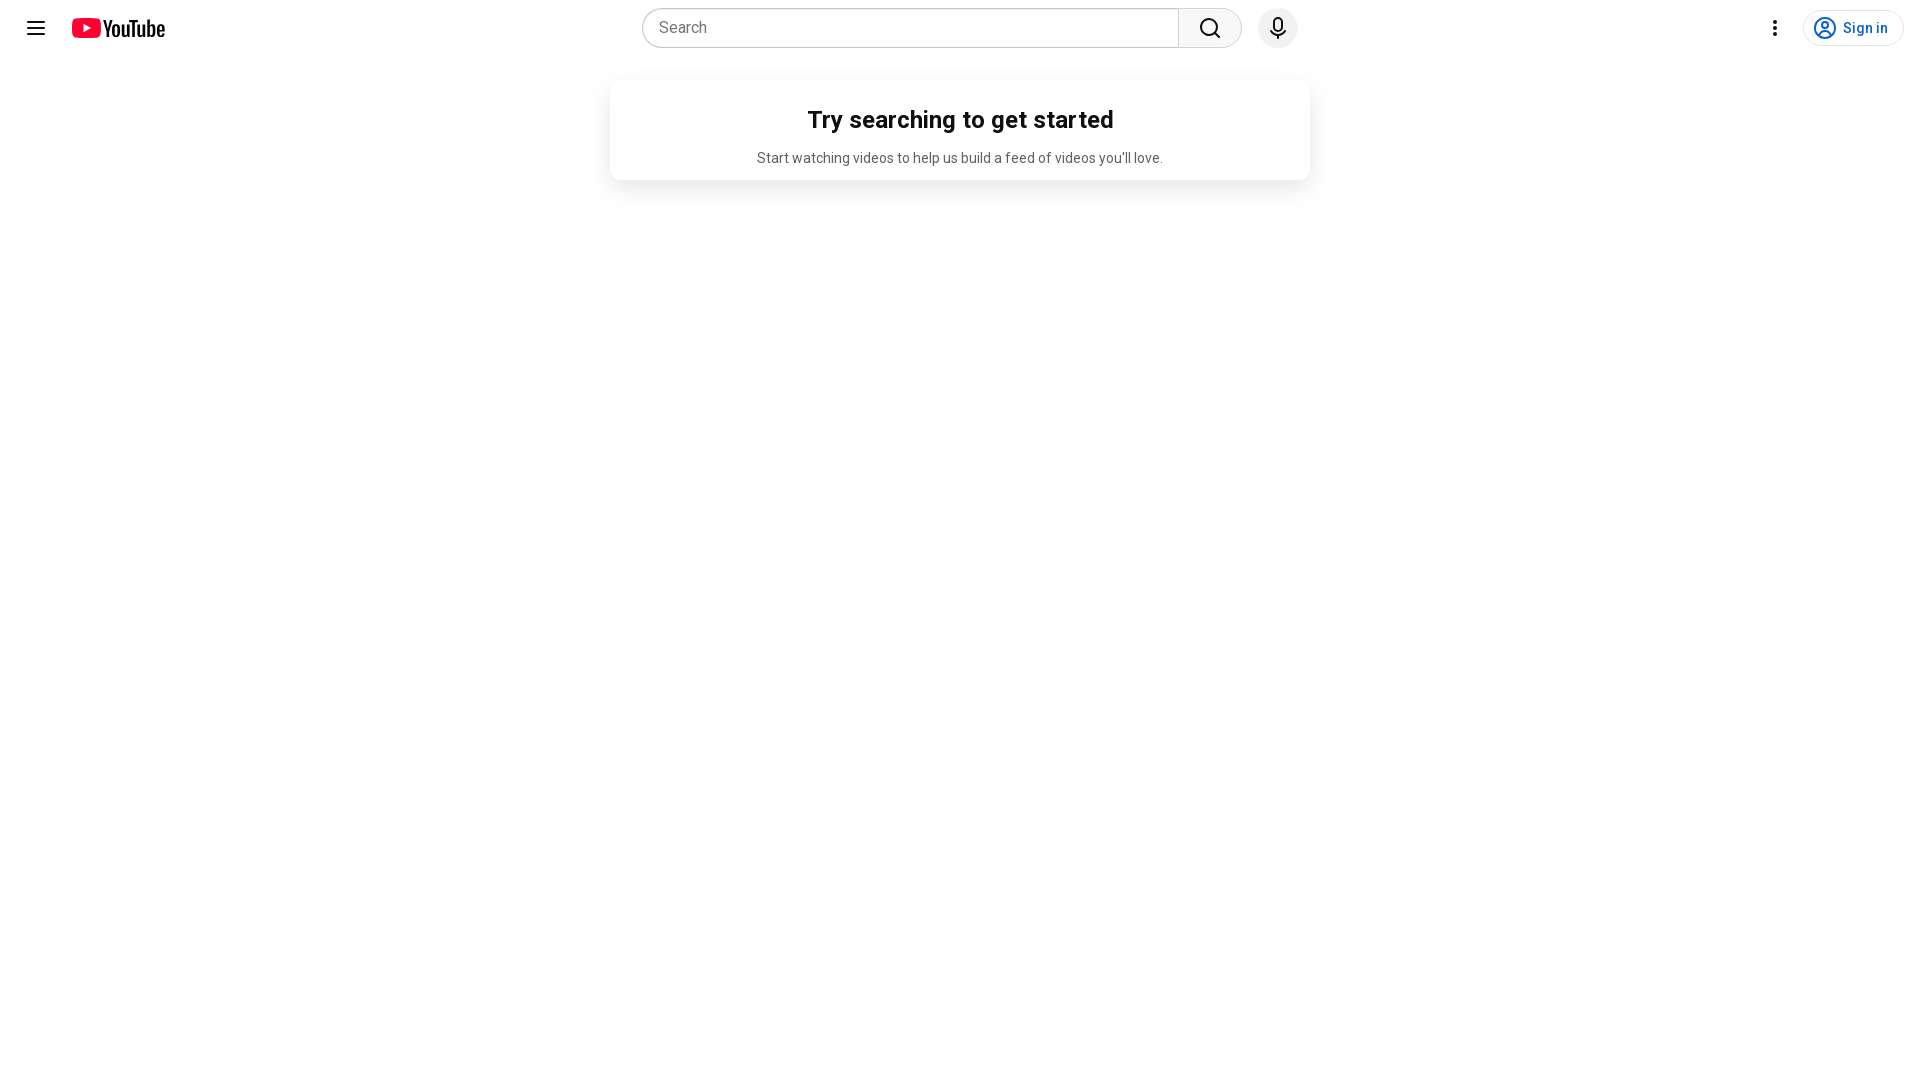